Opens the GeeksforGeeks website and retrieves the page title to verify successful navigation.

Starting URL: https://www.geeksforgeeks.org/

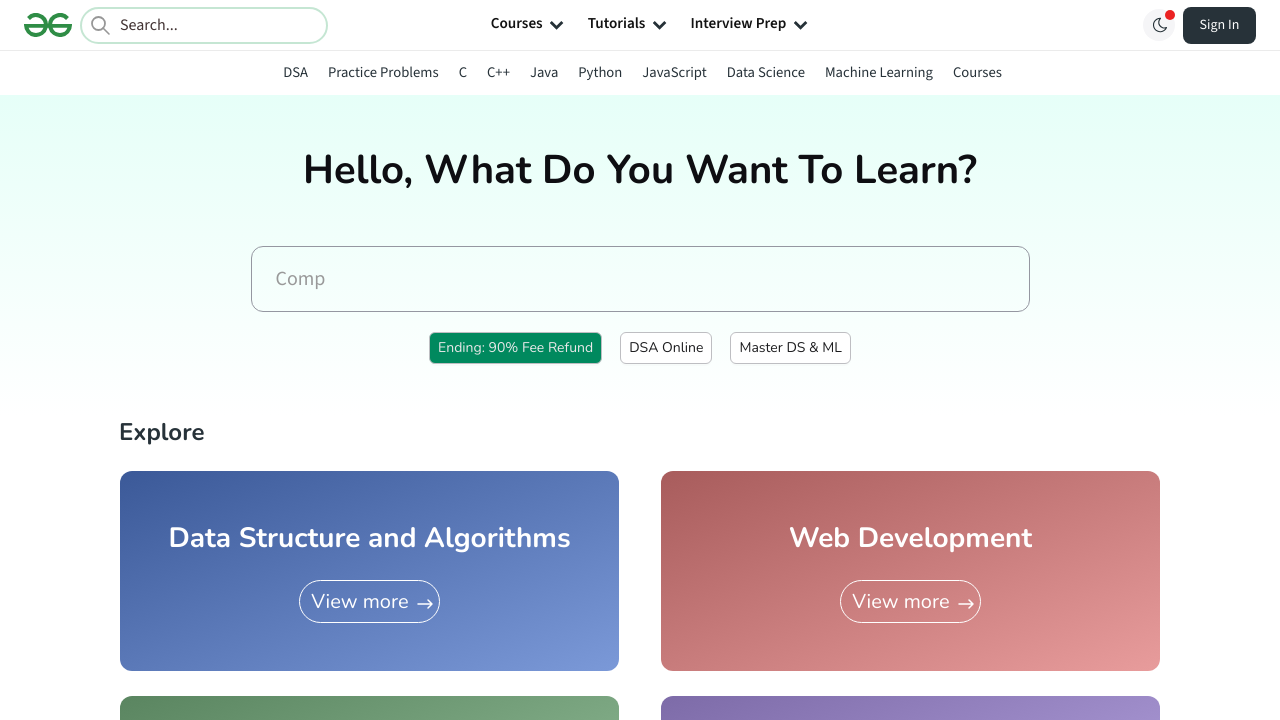

Navigated to GeeksforGeeks website
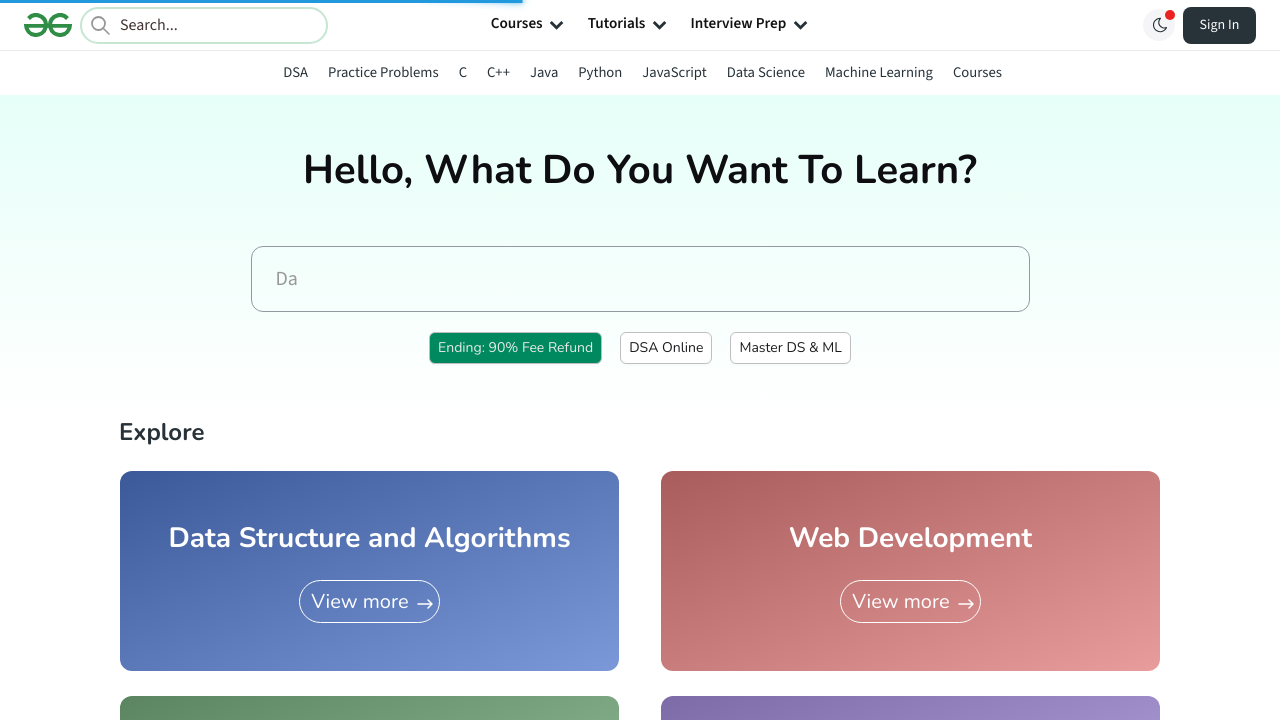

Page DOM content loaded
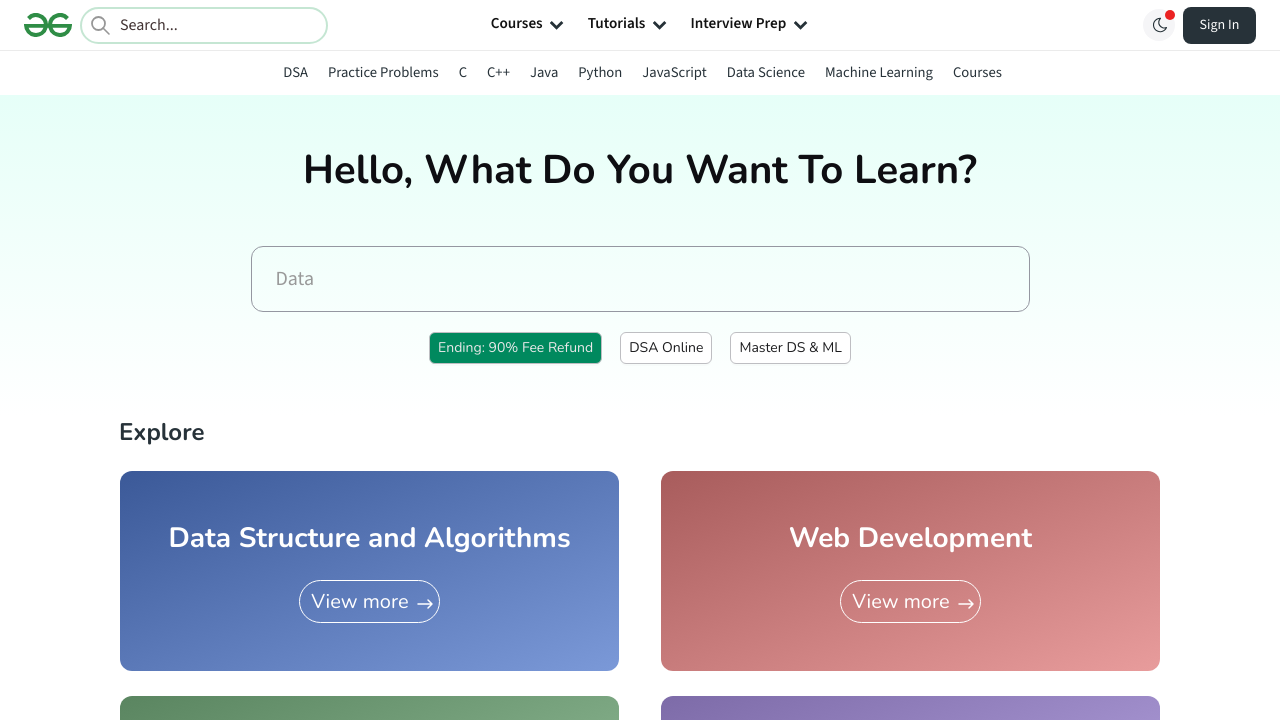

Retrieved page title: GeeksforGeeks | Your All-in-One Learning Portal
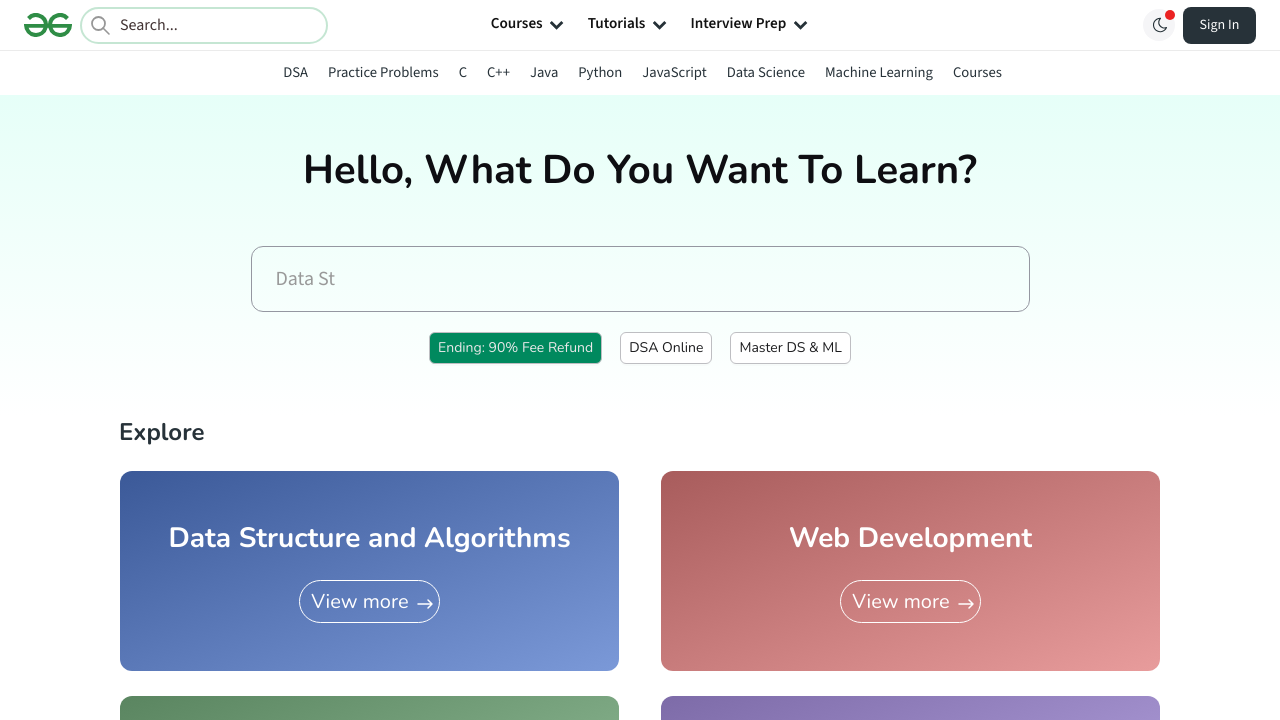

Printed page title to console: GeeksforGeeks | Your All-in-One Learning Portal
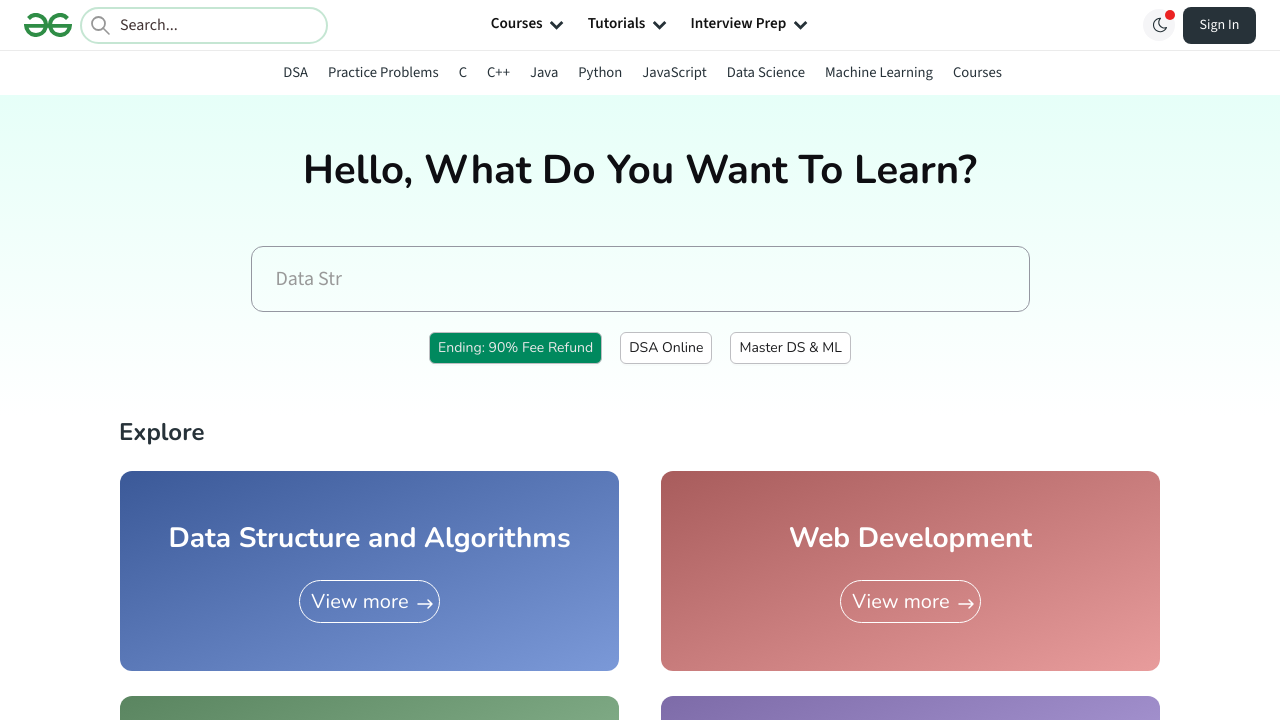

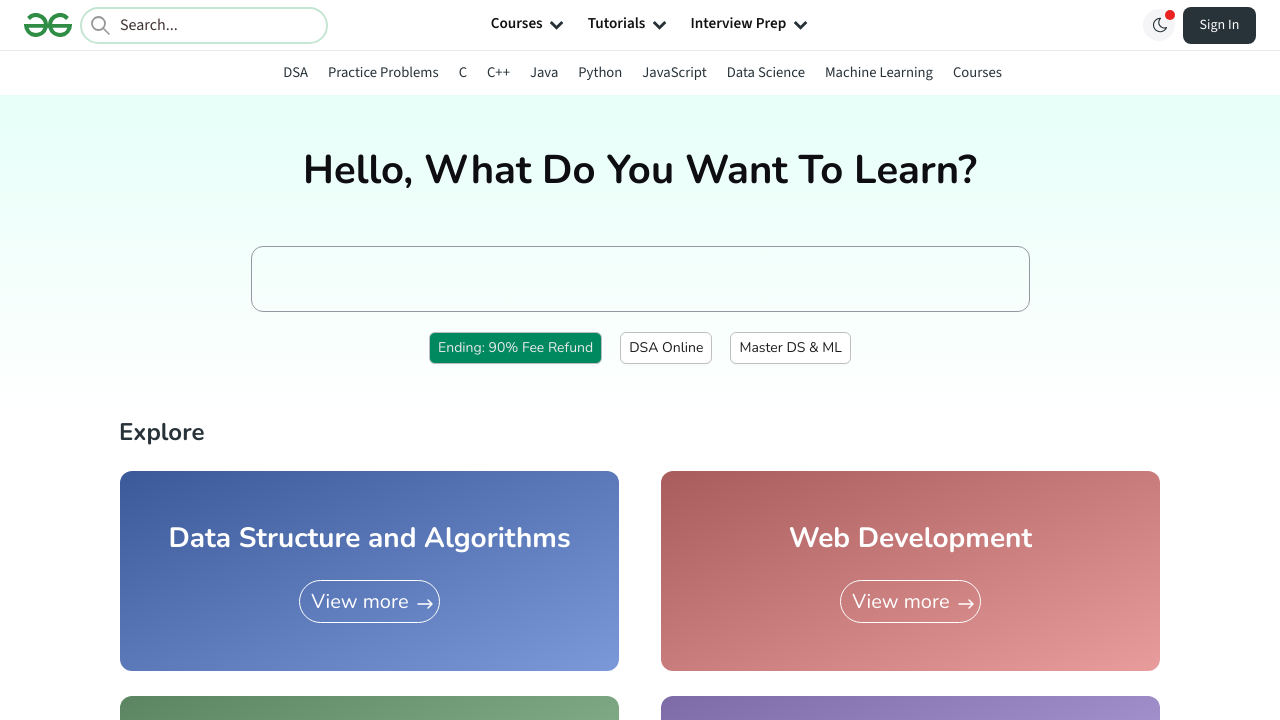